Tests radio button functionality by clicking on various radio buttons (hockey, football, yellow) and verifying they are selected

Starting URL: https://practice.cydeo.com/radio_buttons

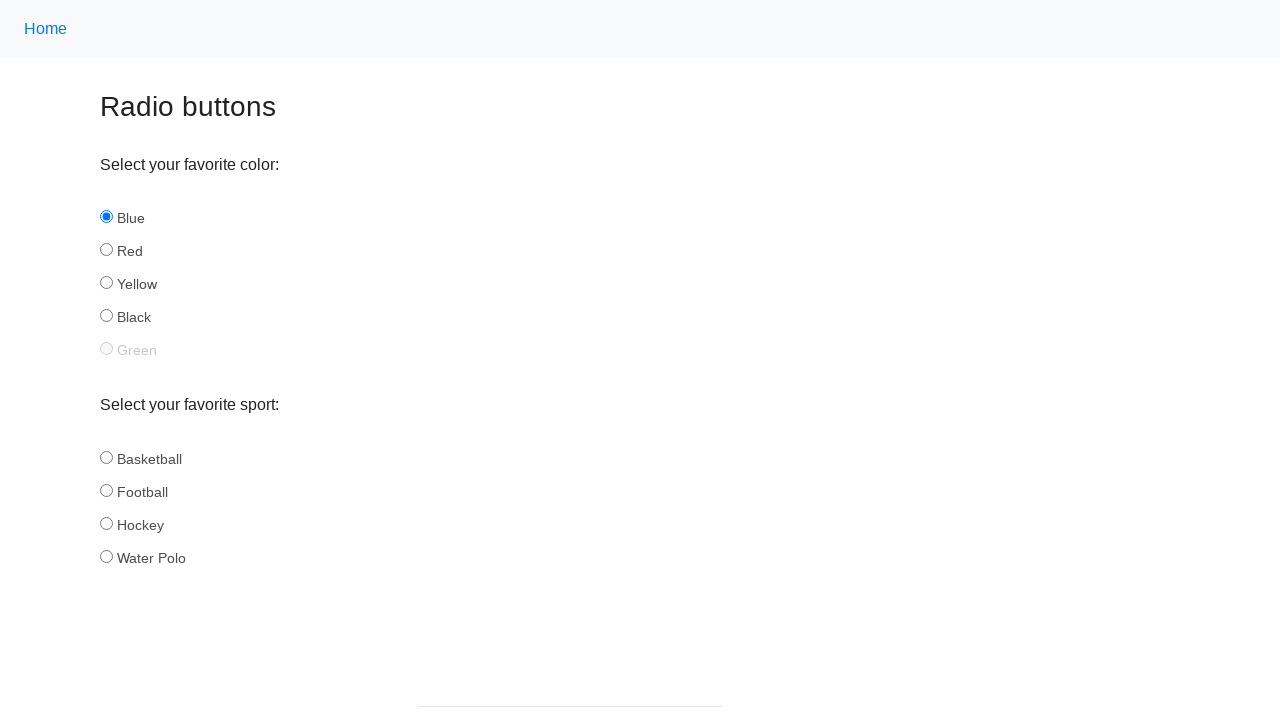

Clicked hockey radio button in sports category at (106, 523) on input[name='sport'][id='hockey']
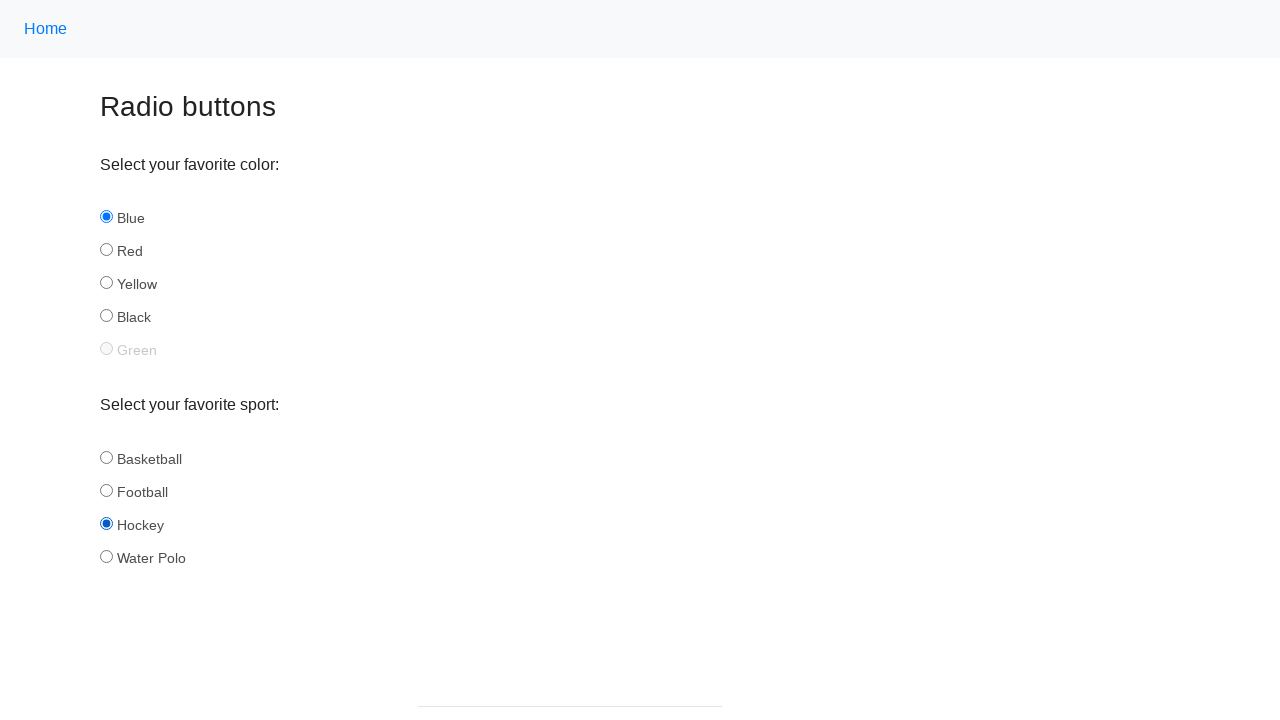

Verified hockey radio button is selected
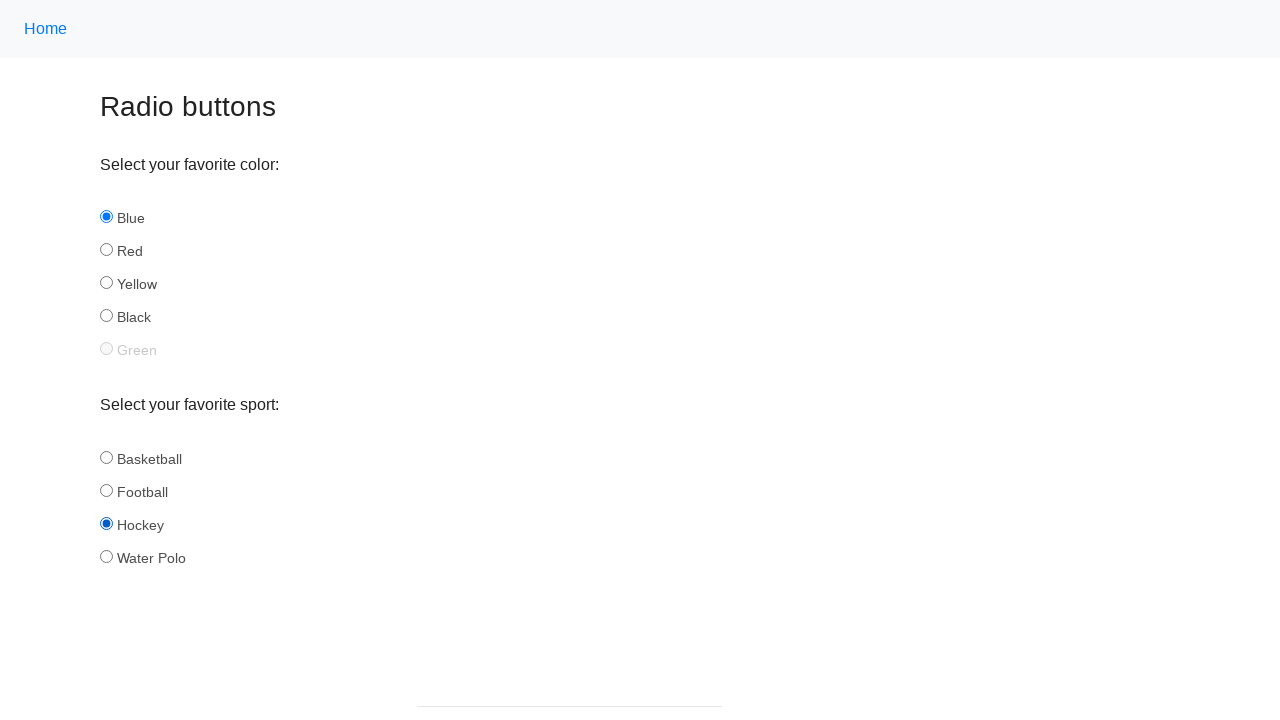

Clicked football radio button in sports category at (106, 490) on input[name='sport'][id='football']
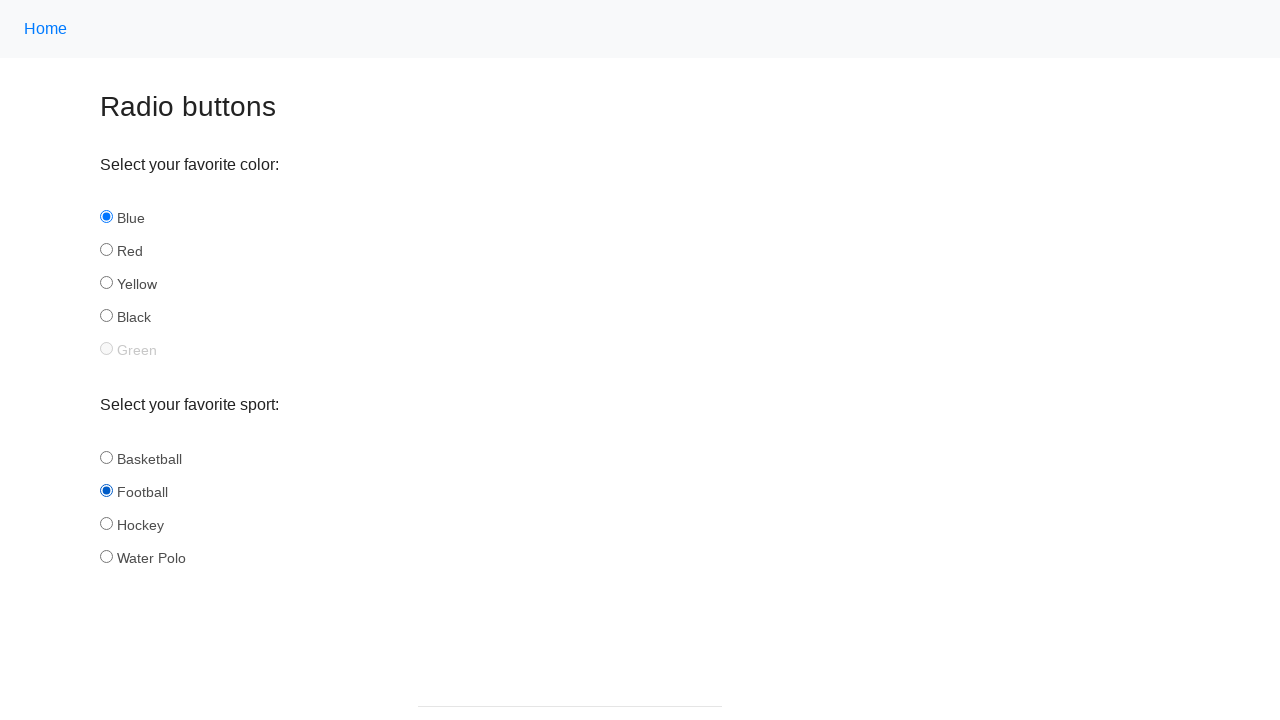

Verified football radio button is selected
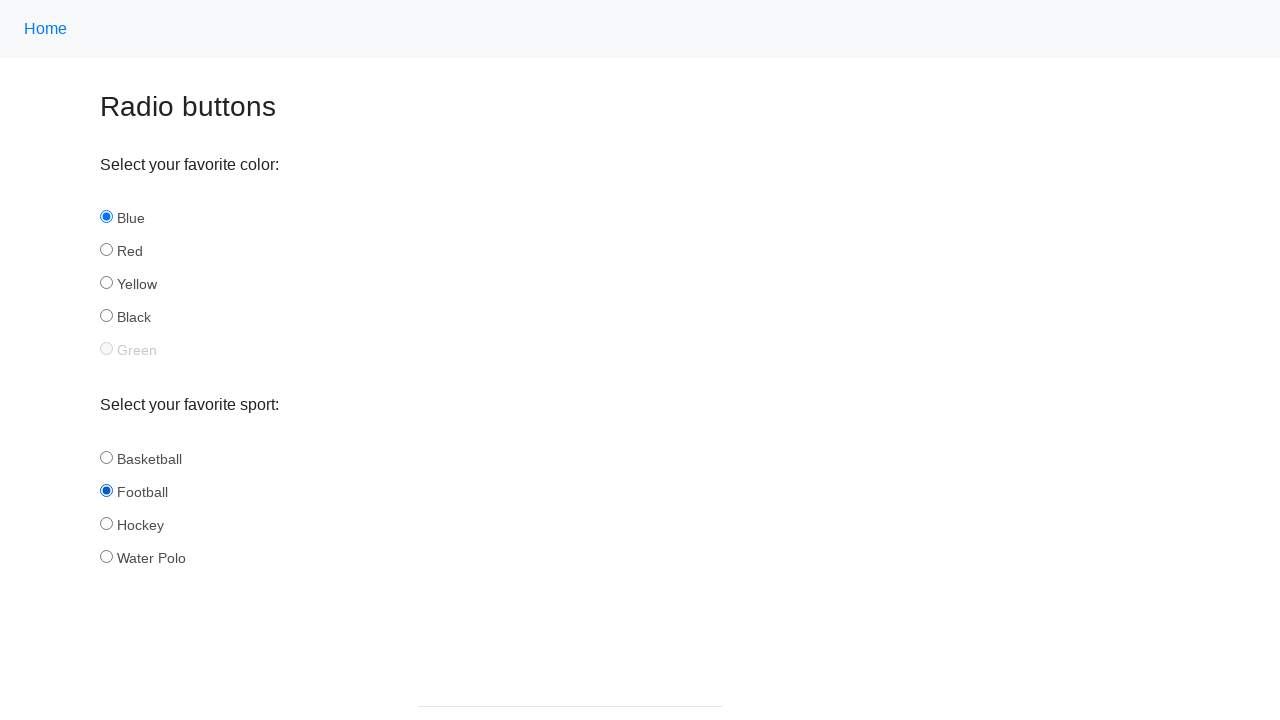

Clicked yellow radio button in color category at (106, 283) on input[name='color'][id='yellow']
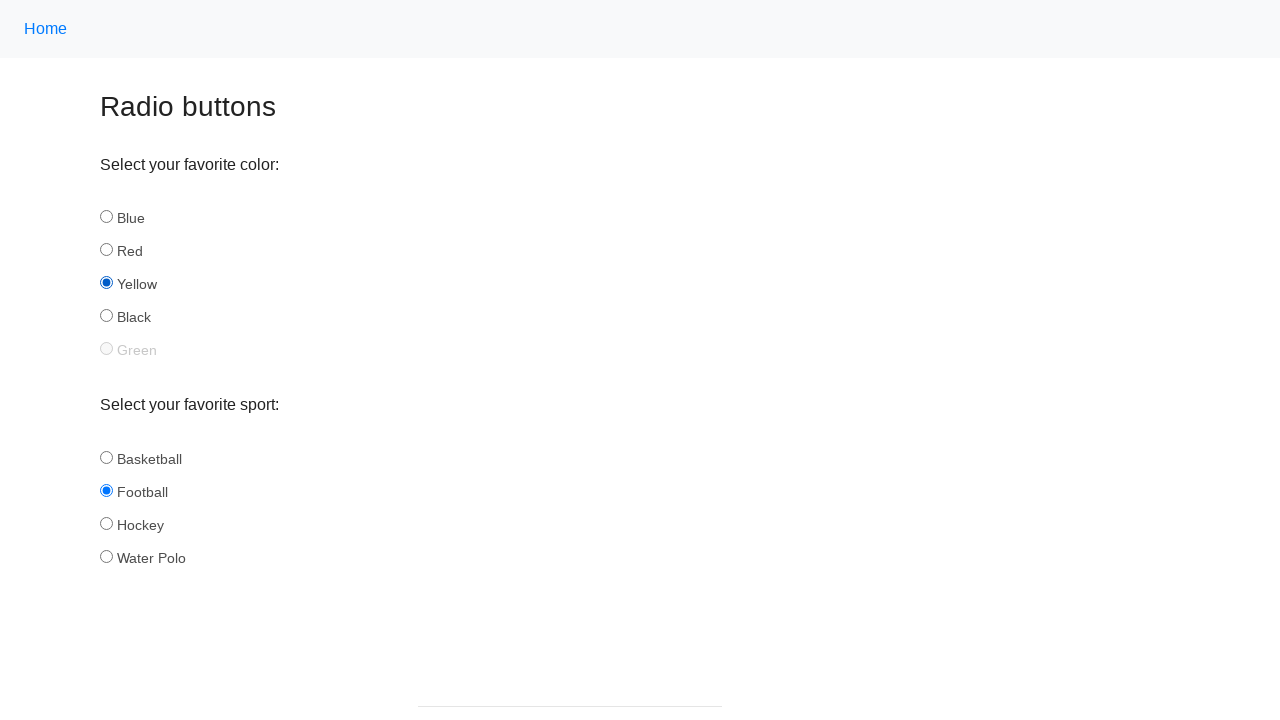

Verified yellow radio button is selected
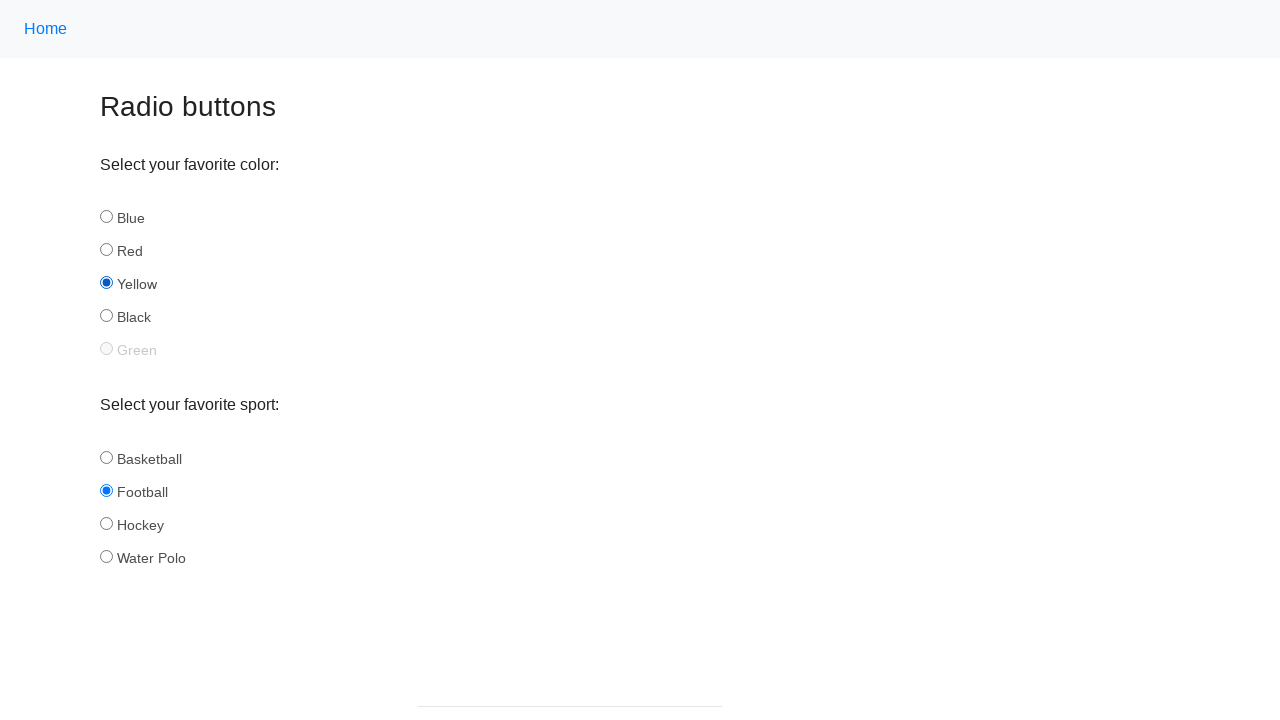

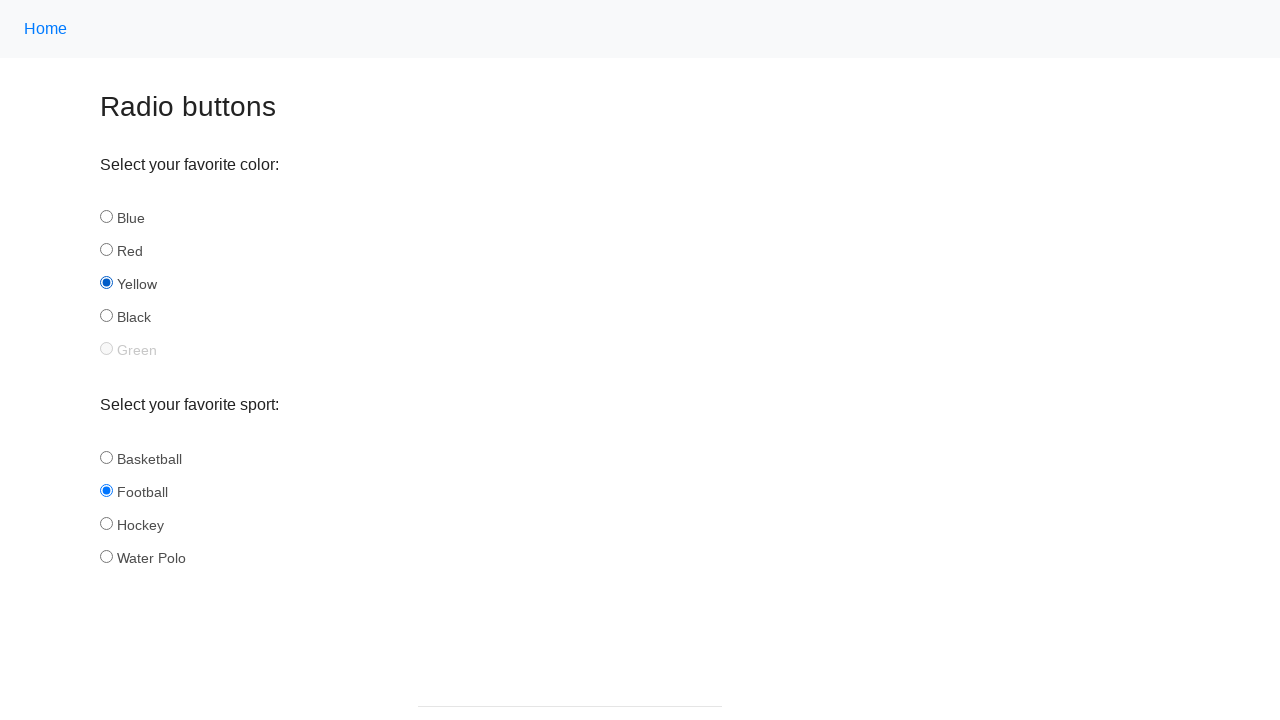